Tests form interaction by extracting a value from an image attribute, performing a mathematical calculation, filling the answer in a form field, checking checkboxes, and submitting the form.

Starting URL: http://suninjuly.github.io/get_attribute.html

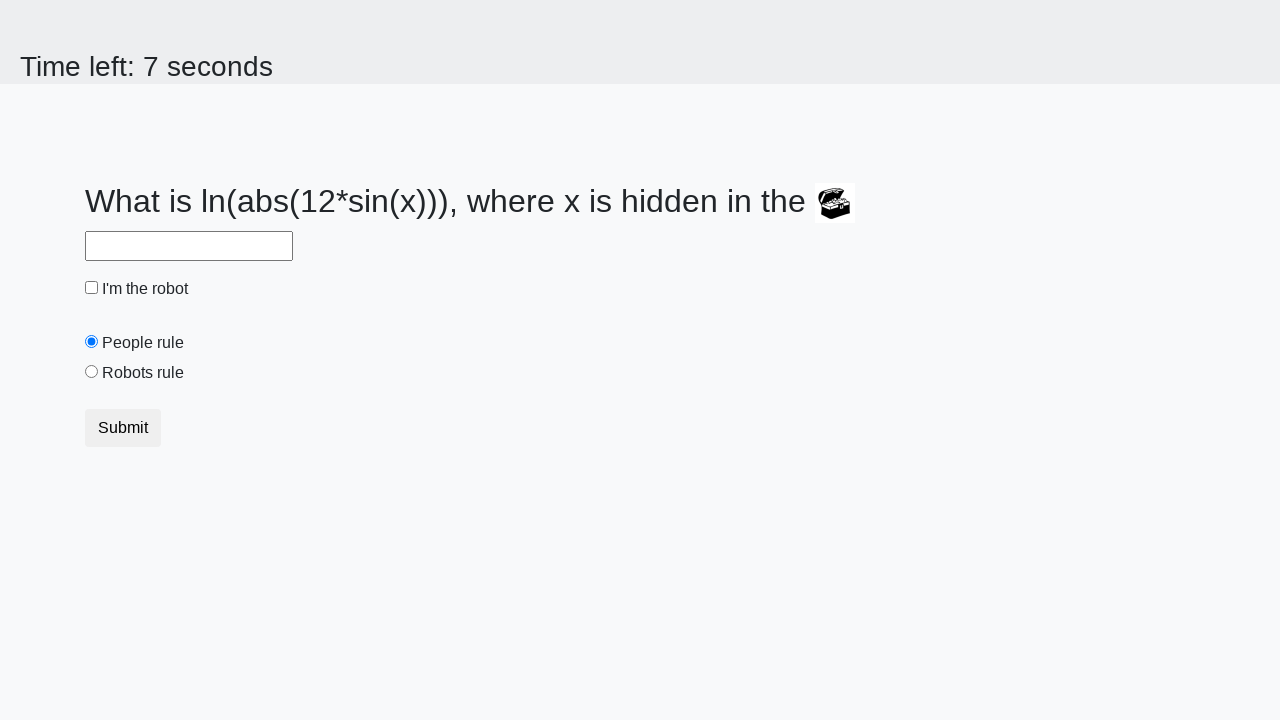

Located image element with valuex attribute
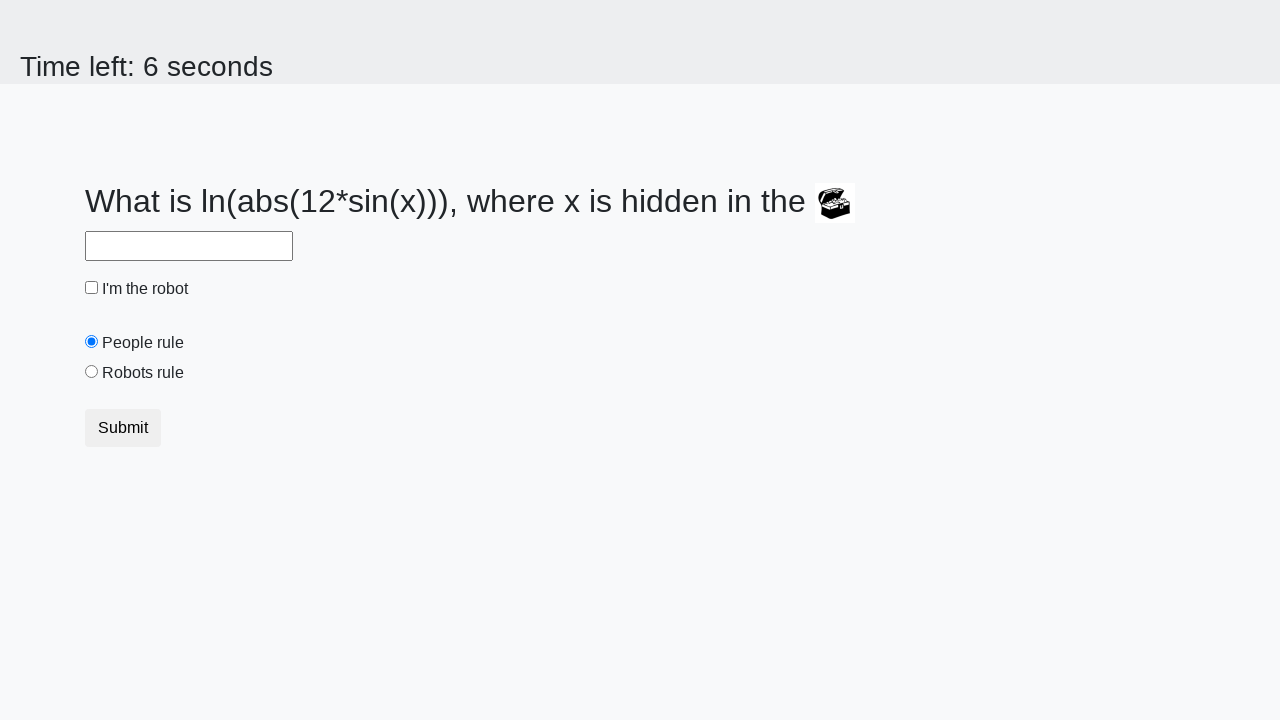

Extracted valuex attribute from image: 79
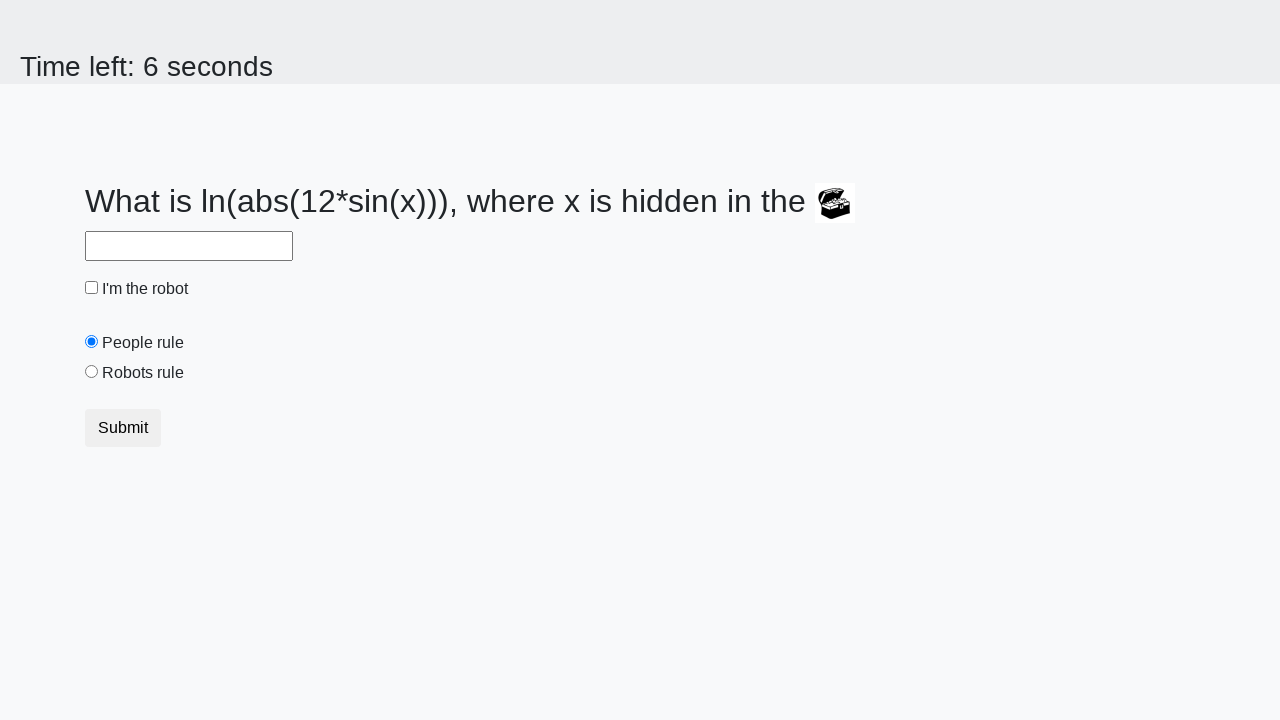

Calculated answer using mathematical formula: 1.6732296593971276
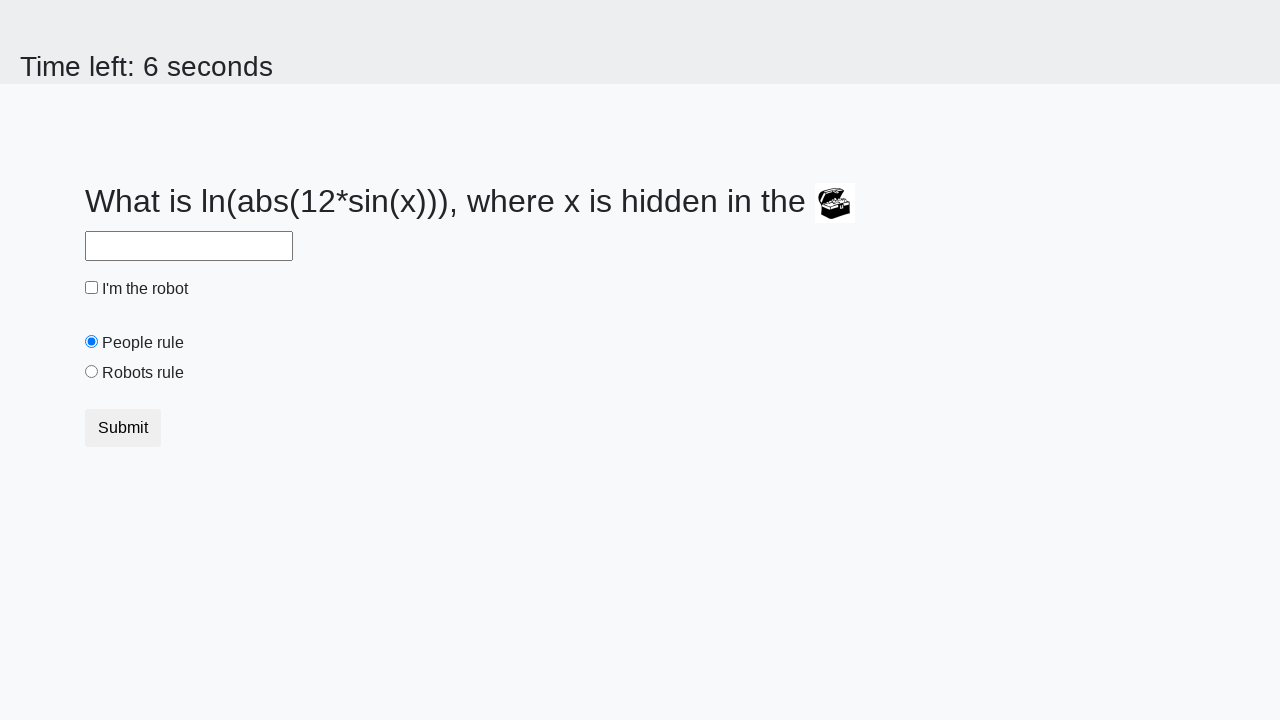

Filled answer field with calculated value on #answer
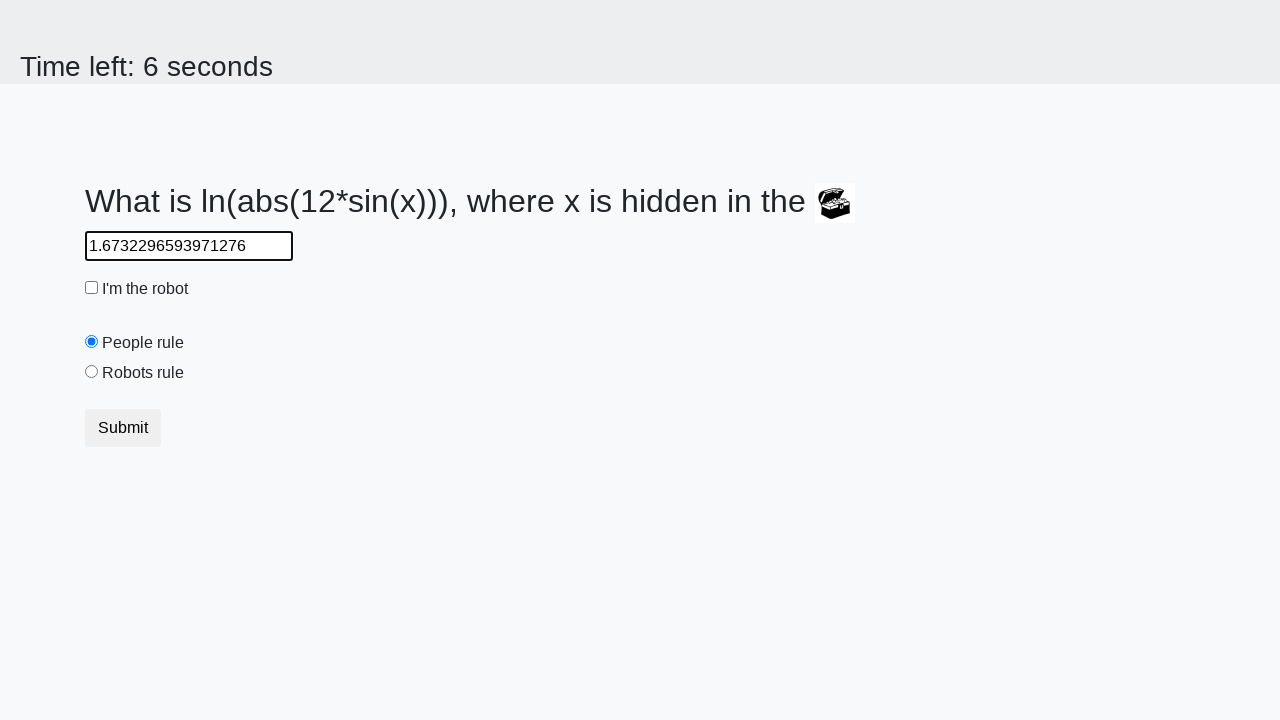

Checked the robot checkbox at (92, 288) on #robotCheckbox
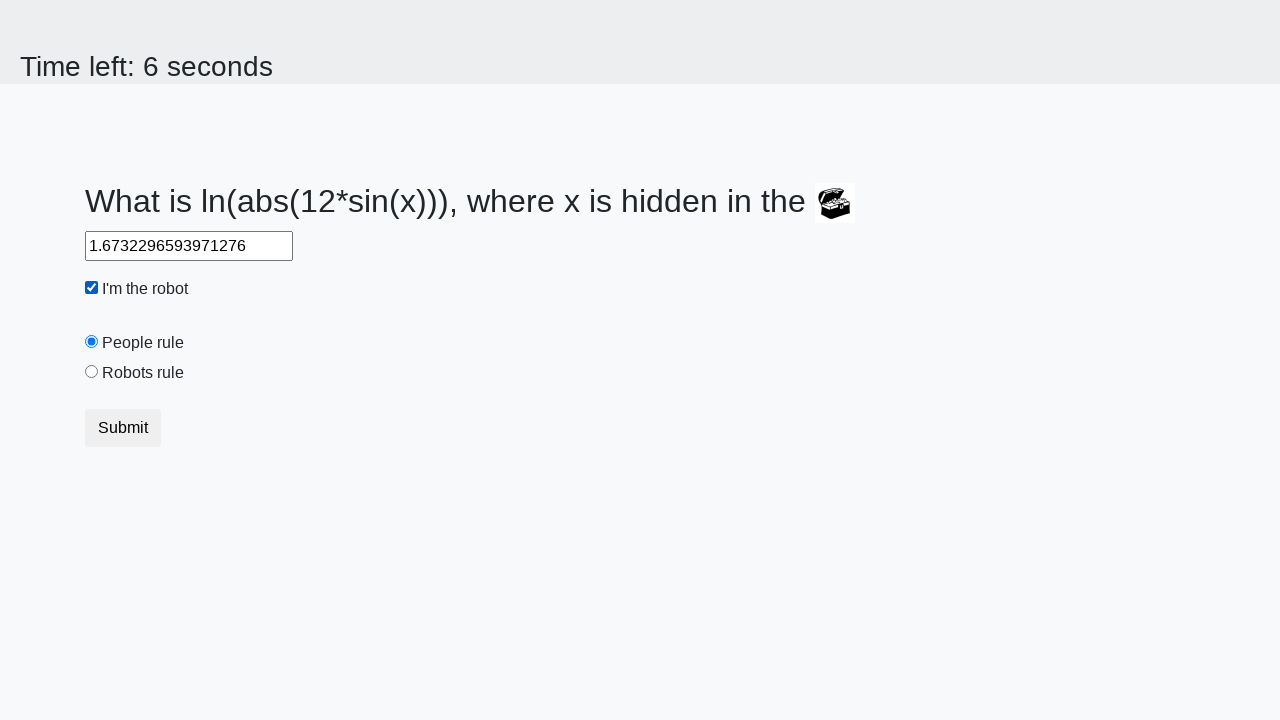

Checked the robots rule checkbox at (92, 372) on #robotsRule
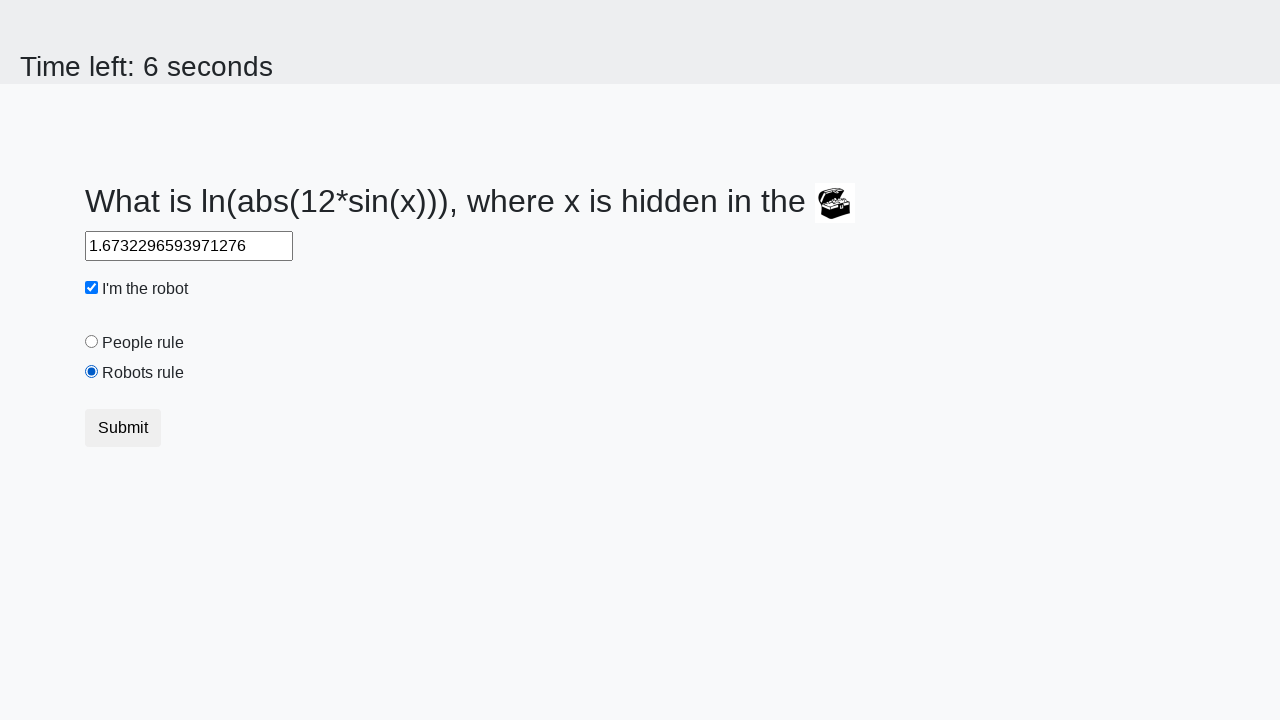

Clicked submit button to submit form at (123, 428) on button.btn
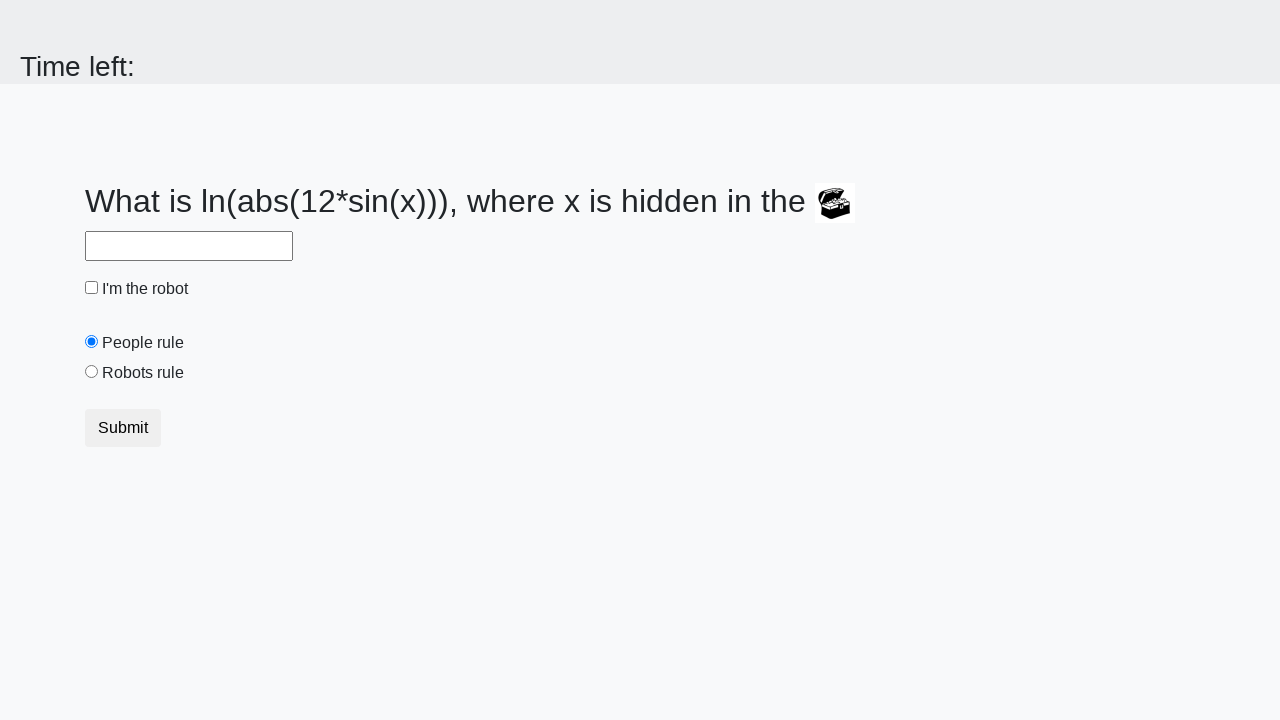

Waited 2 seconds for page response
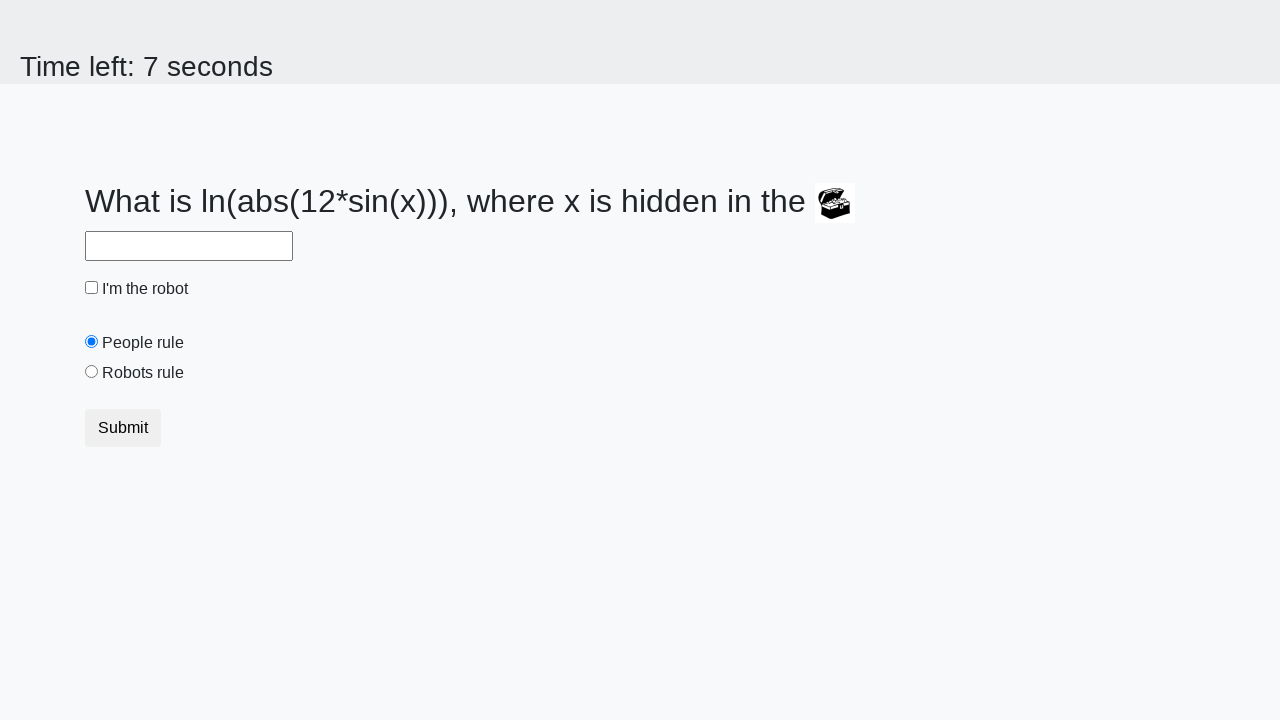

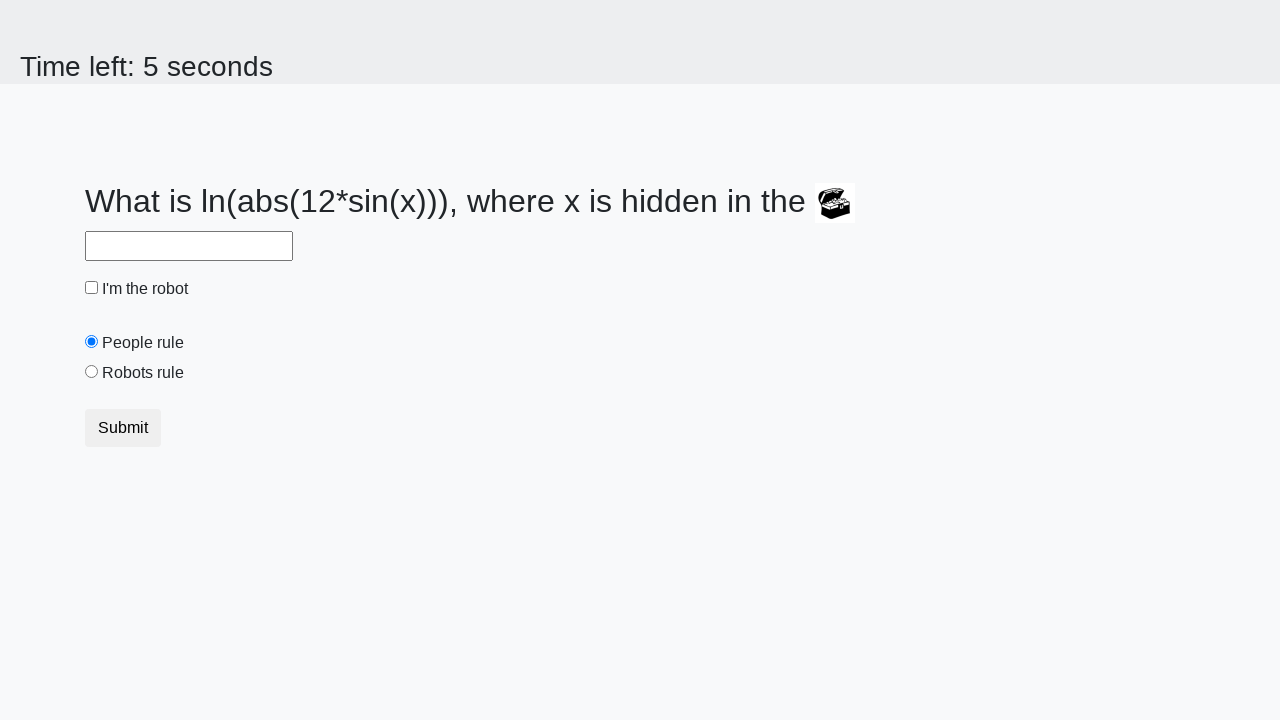